Tests hover menu functionality by navigating to menu widget and hovering over menu items to reveal sub-menus

Starting URL: http://85.192.34.140:8081/

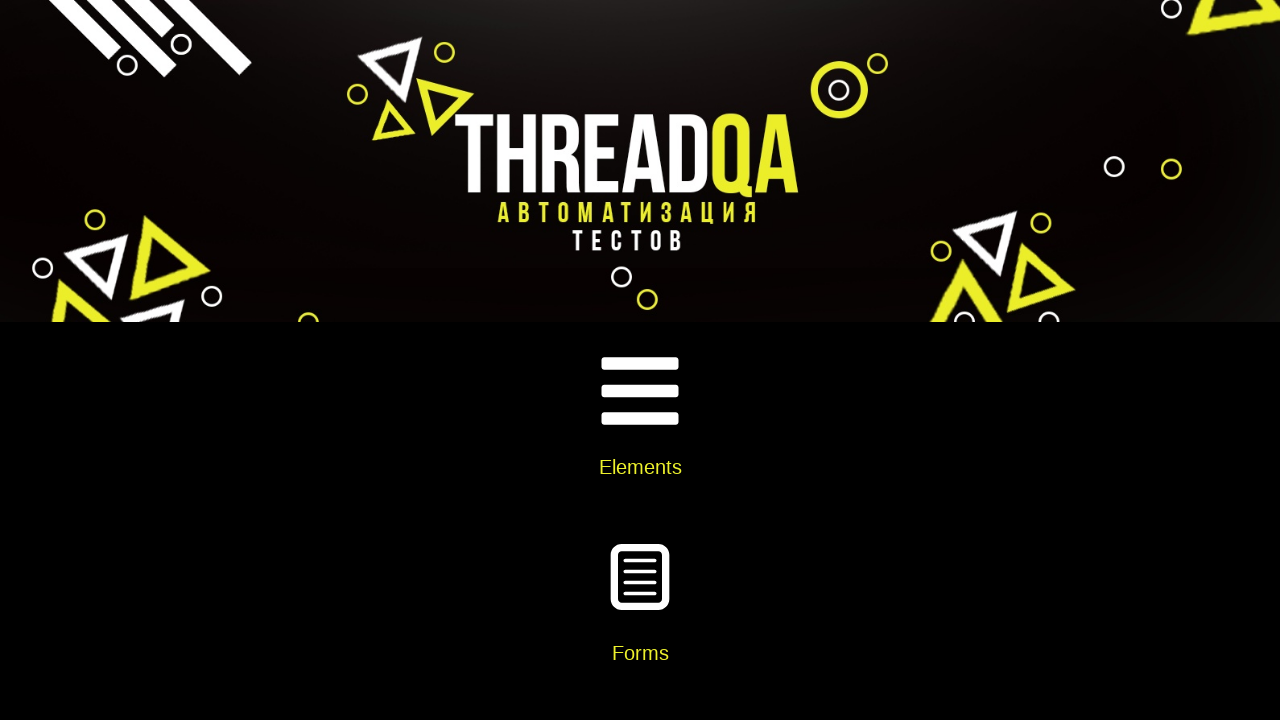

Navigated to http://85.192.34.140:8081/
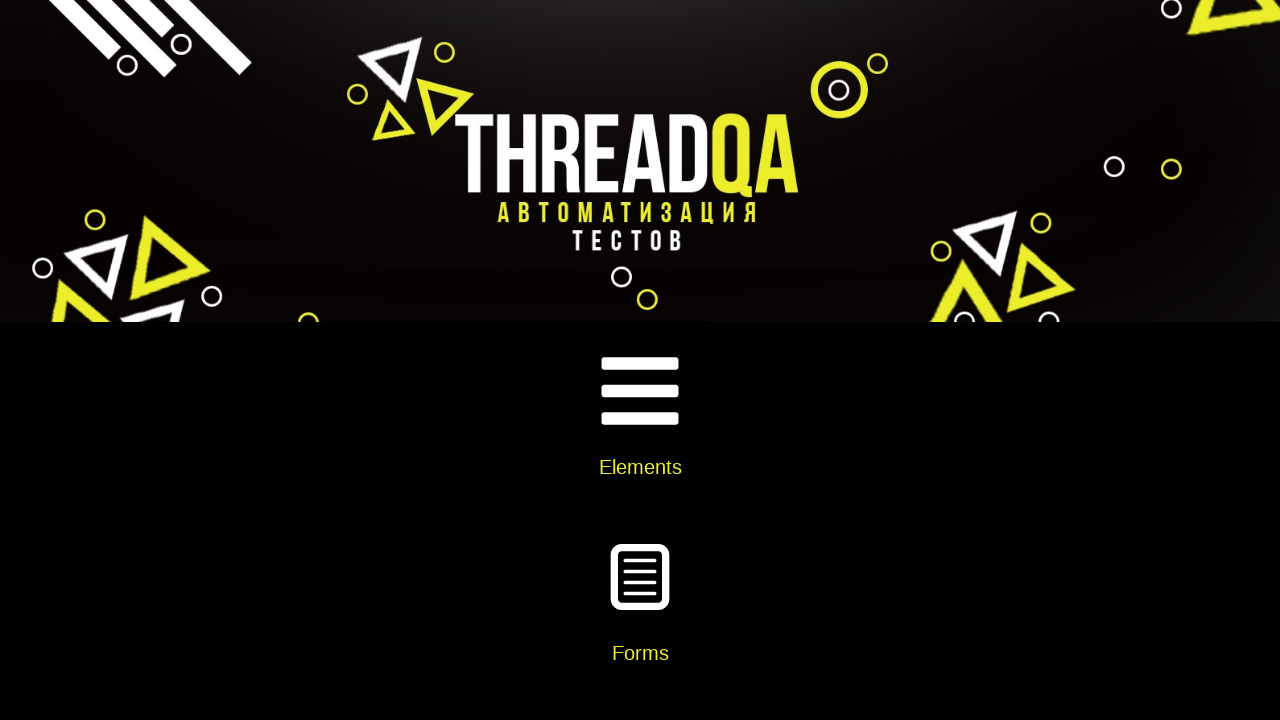

Clicked on Elements card at (640, 467) on xpath=//div[@class='card-body']//h5[text()='Elements']
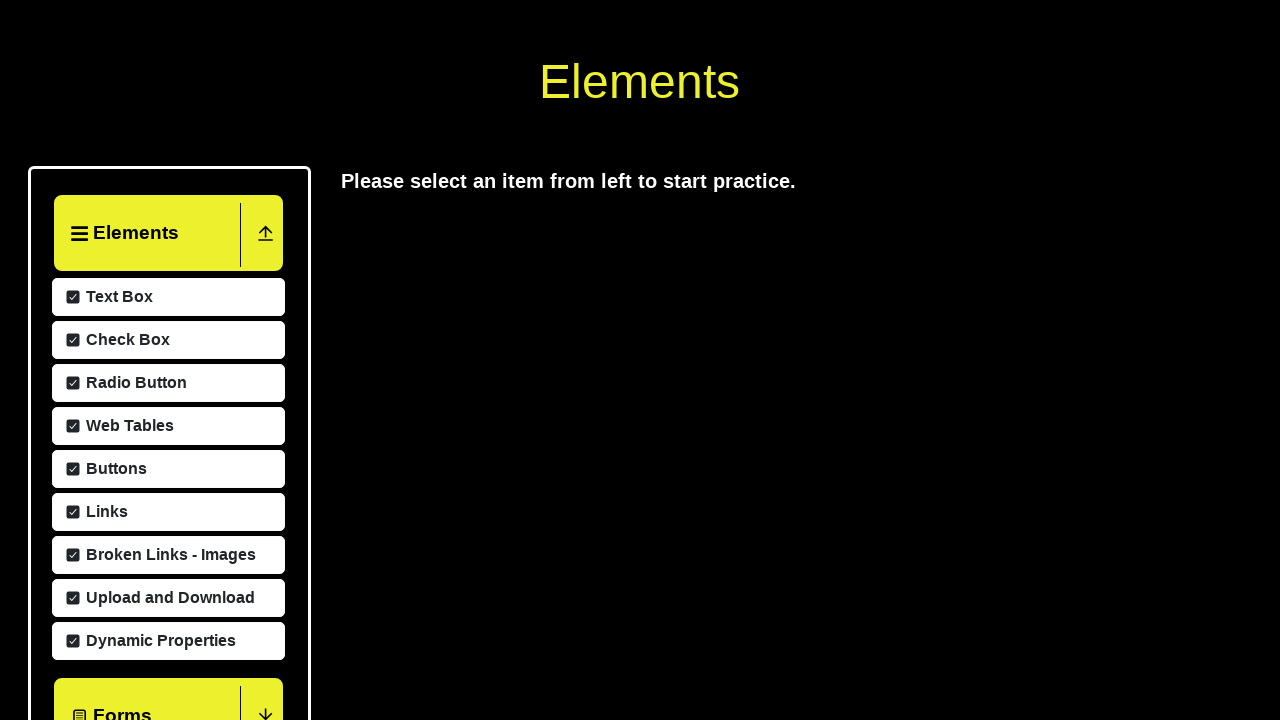

Clicked on Widgets section at (111, 360) on xpath=//div[text()='Widgets']
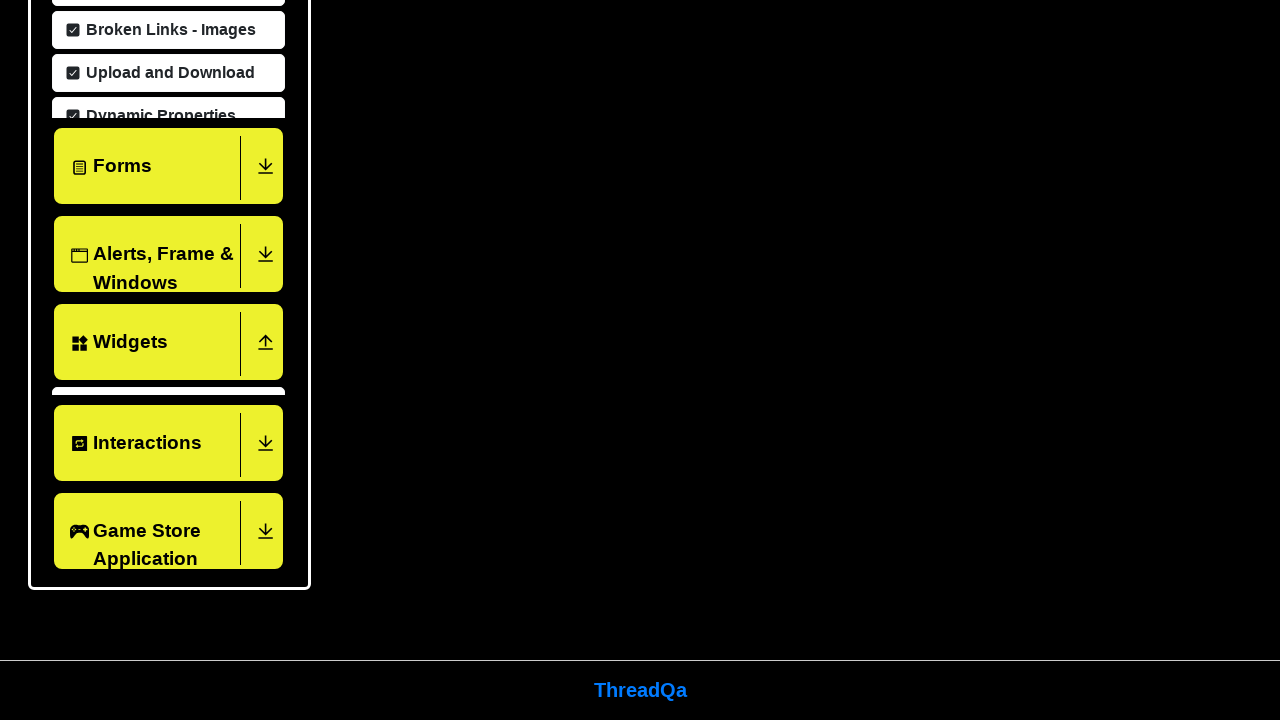

Clicked on Menu widget at (104, 324) on xpath=//span[text()='Menu']
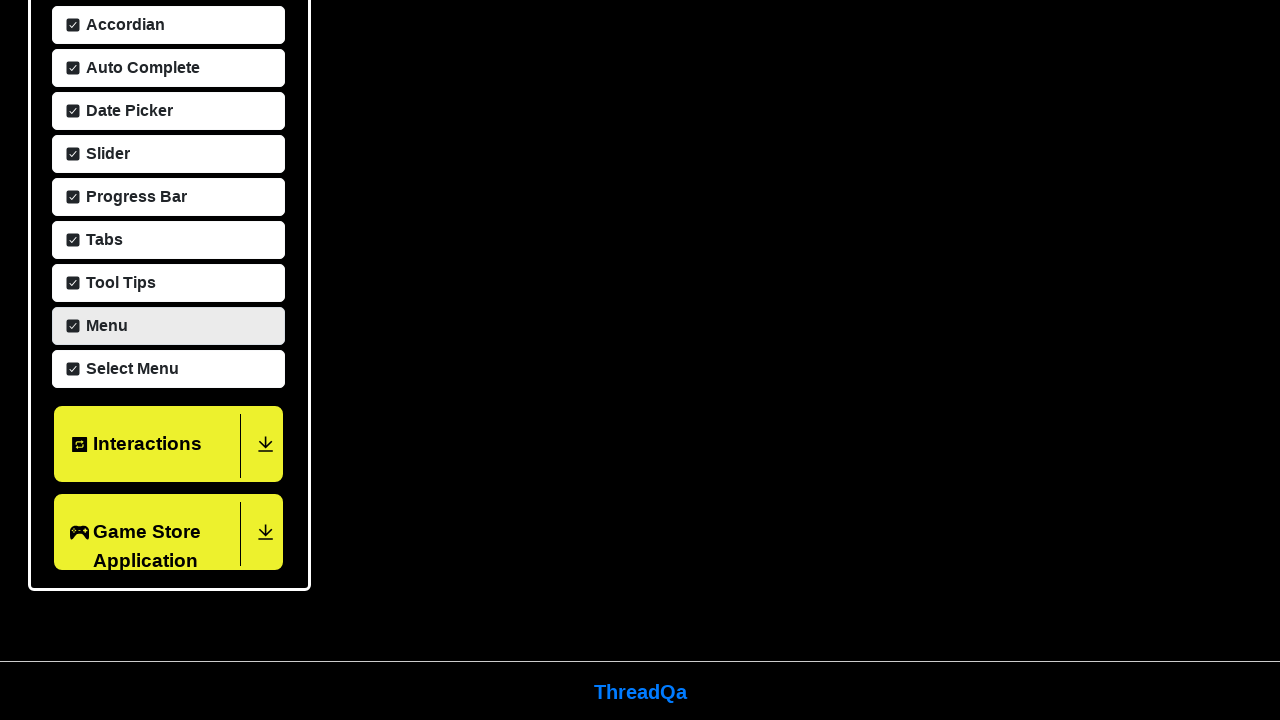

Hovered over Main Item 2 to reveal submenu at (641, 476) on xpath=//a[text()='Main Item 2']
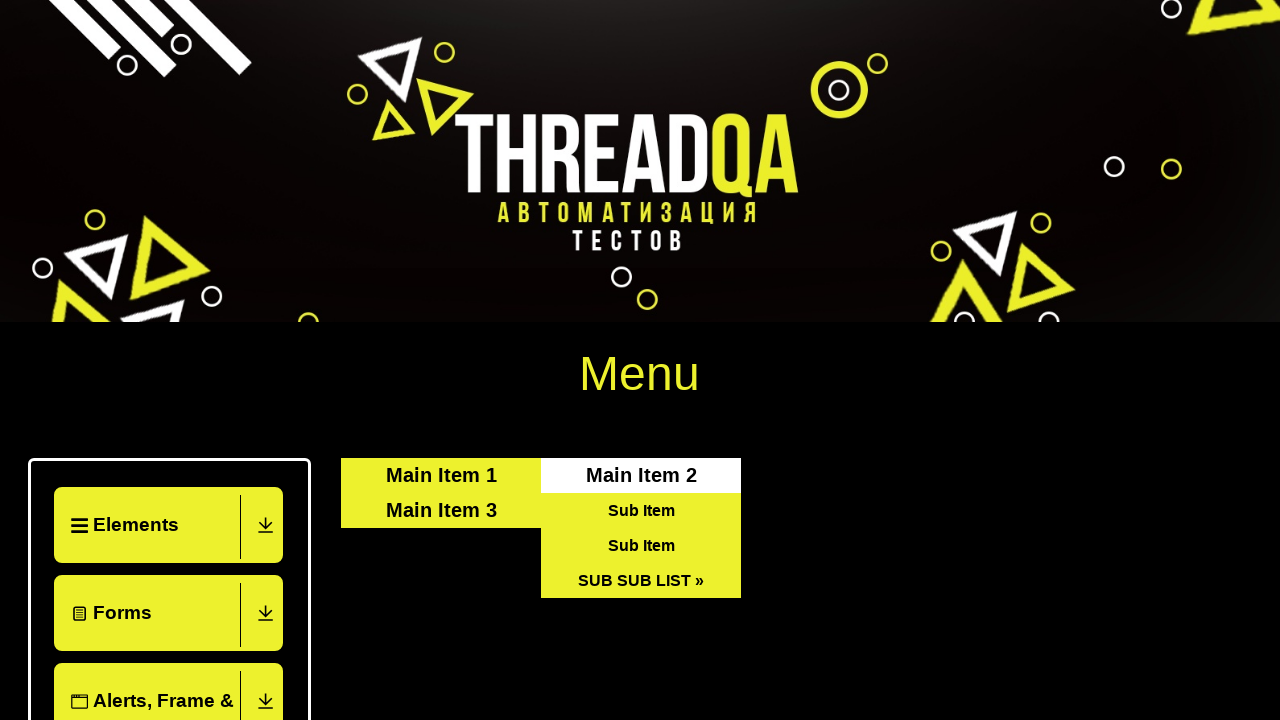

Hovered over SUB SUB LIST to reveal sub-sub menu items at (641, 580) on xpath=//a[text()= 'SUB SUB LIST »']
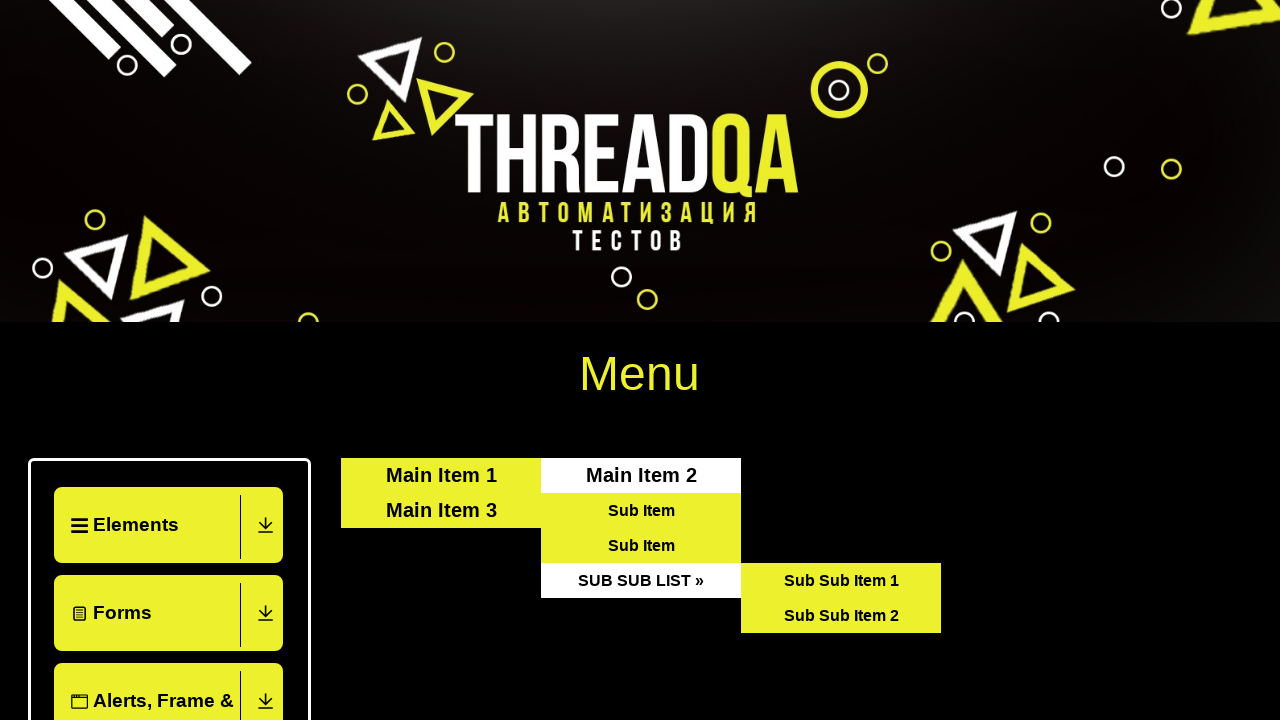

Verified that sub-sub items are visible
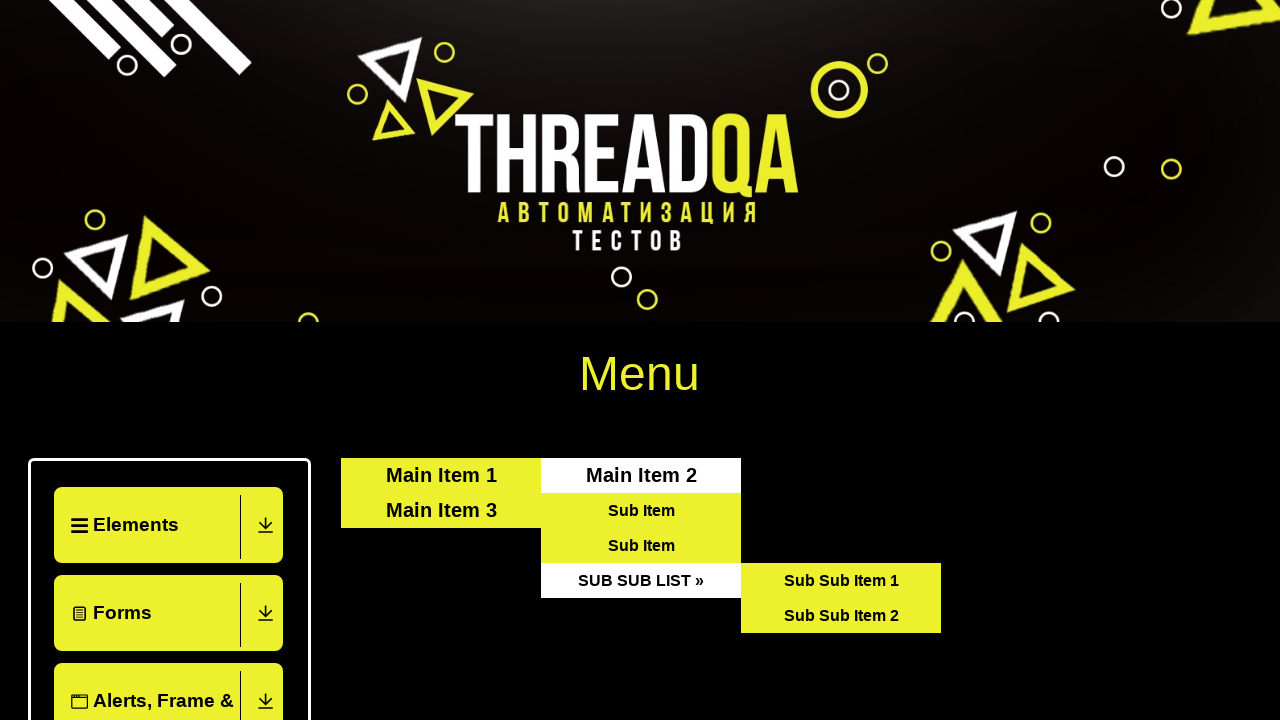

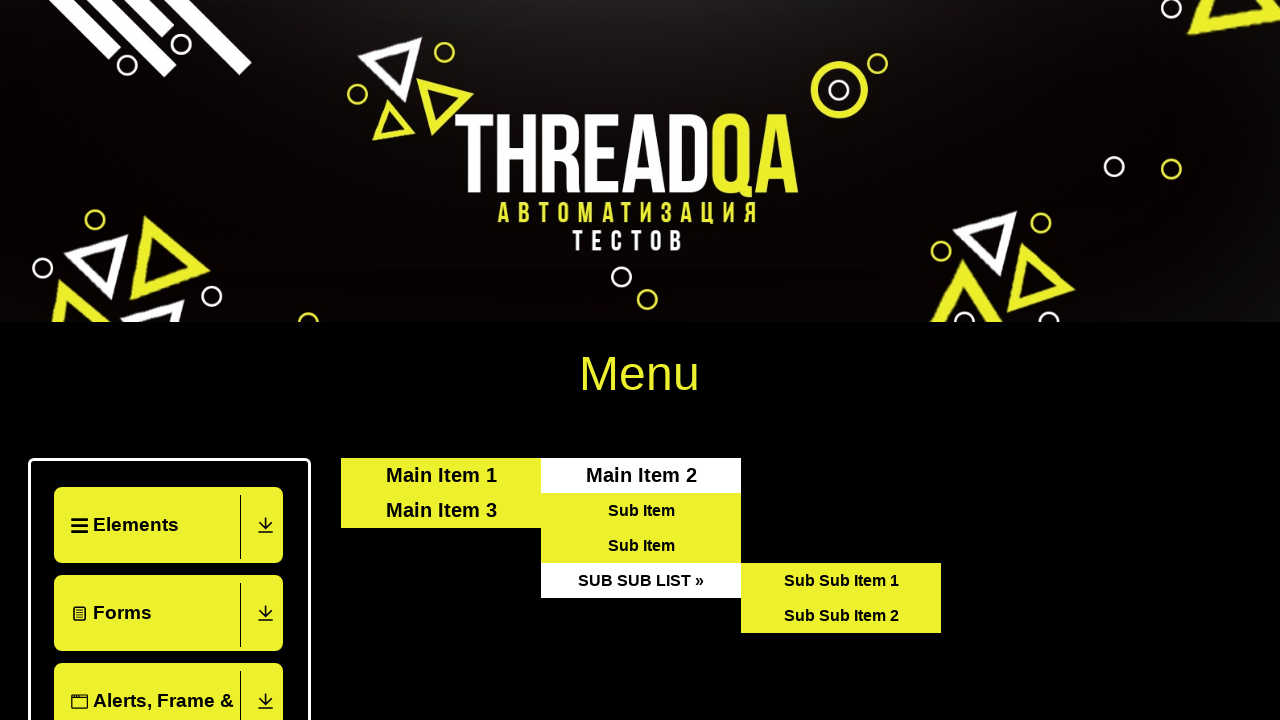